Tests scrolling to a file upload element on a practice form page using JavaScript scroll functionality

Starting URL: https://demoqa.com/automation-practice-form

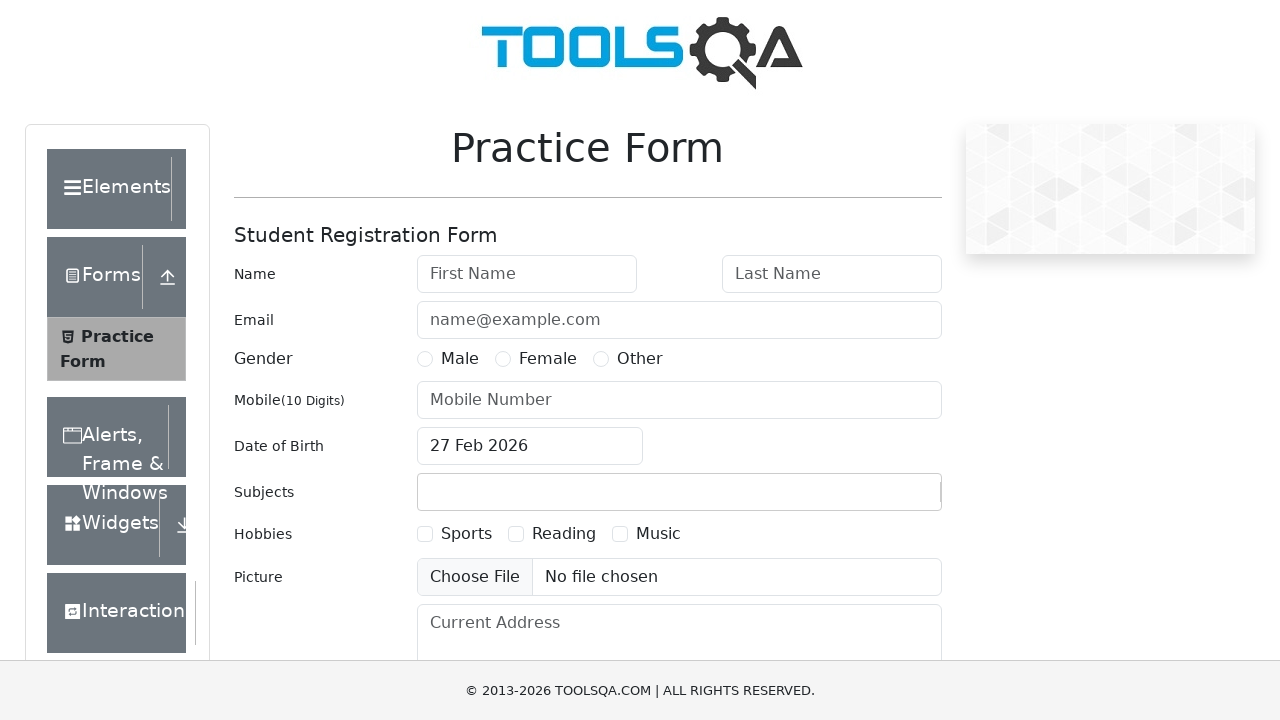

Waited for file upload element to become visible
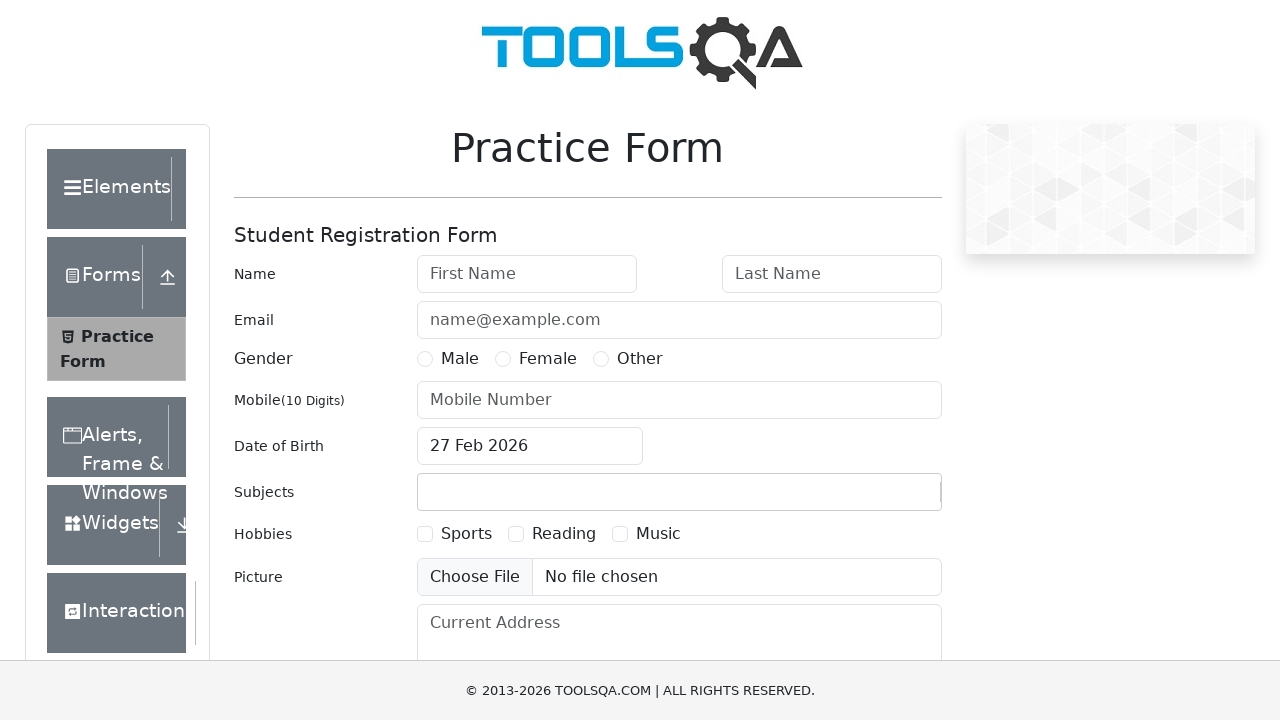

Scrolled file upload element into view using JavaScript scroll functionality
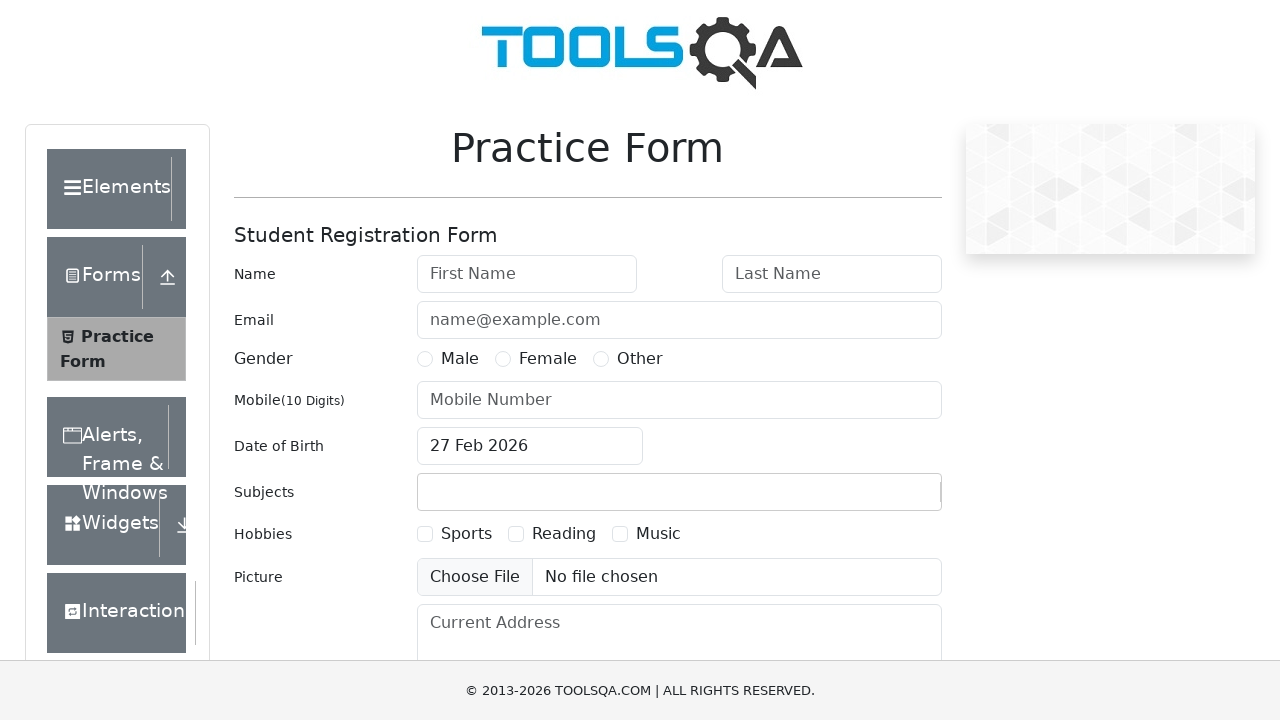

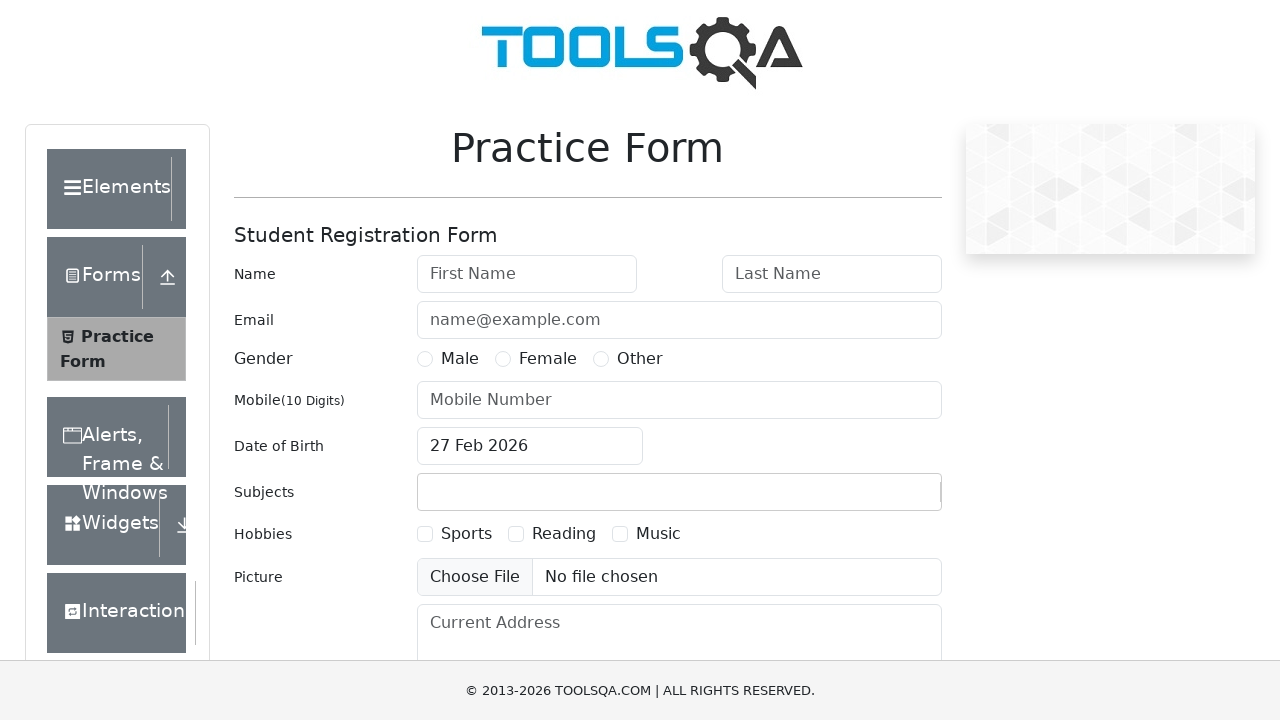